Tests double-click functionality on W3Schools demo page by clearing a text field, entering text, and double-clicking a button to copy text

Starting URL: https://www.w3schools.com/tags/tryit.asp?filename=tryhtml5_ev_ondblclick3

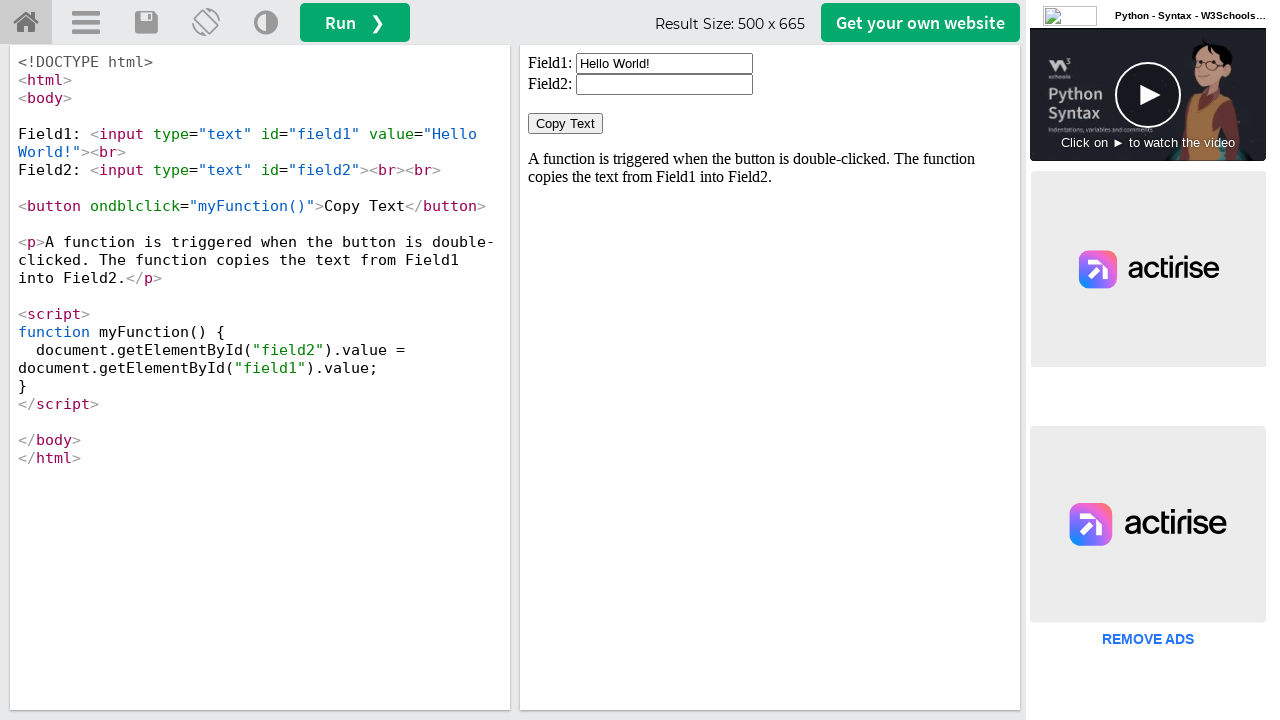

Located iframe containing the demo
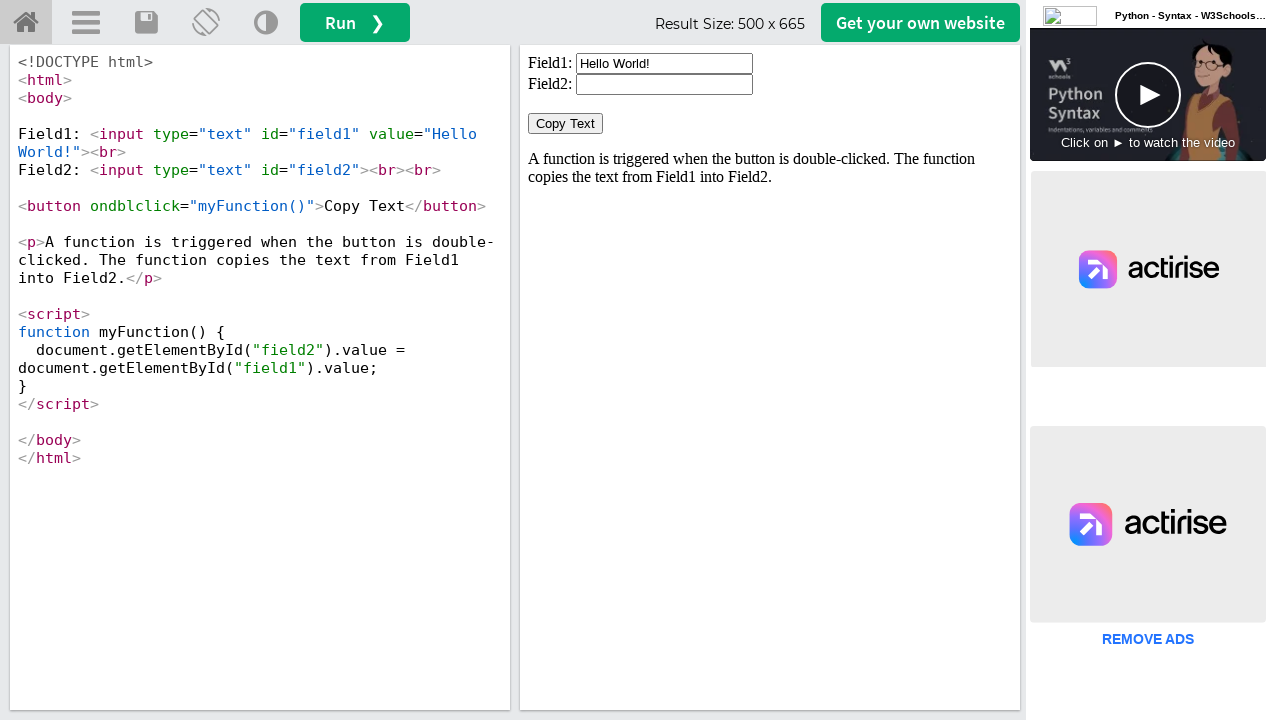

Cleared the text field on iframe[id='iframeResult'] >> internal:control=enter-frame >> #field1
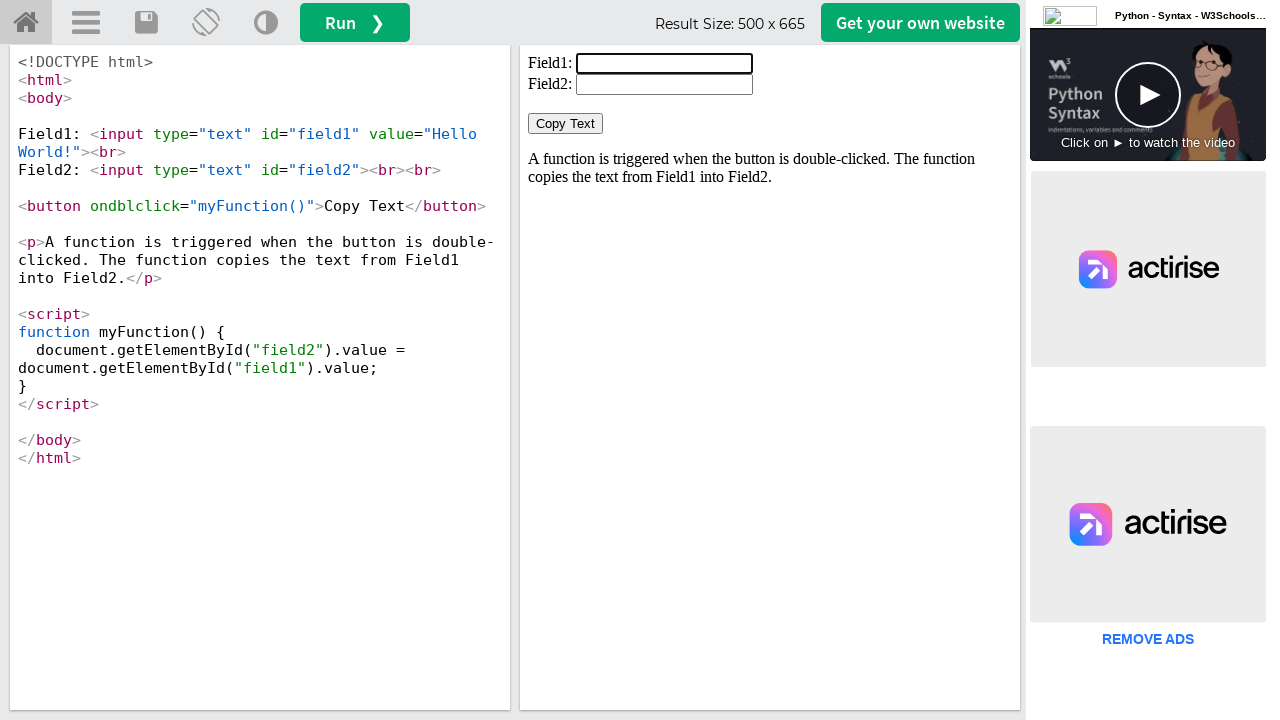

Entered 'Srikanth' into the text field on iframe[id='iframeResult'] >> internal:control=enter-frame >> #field1
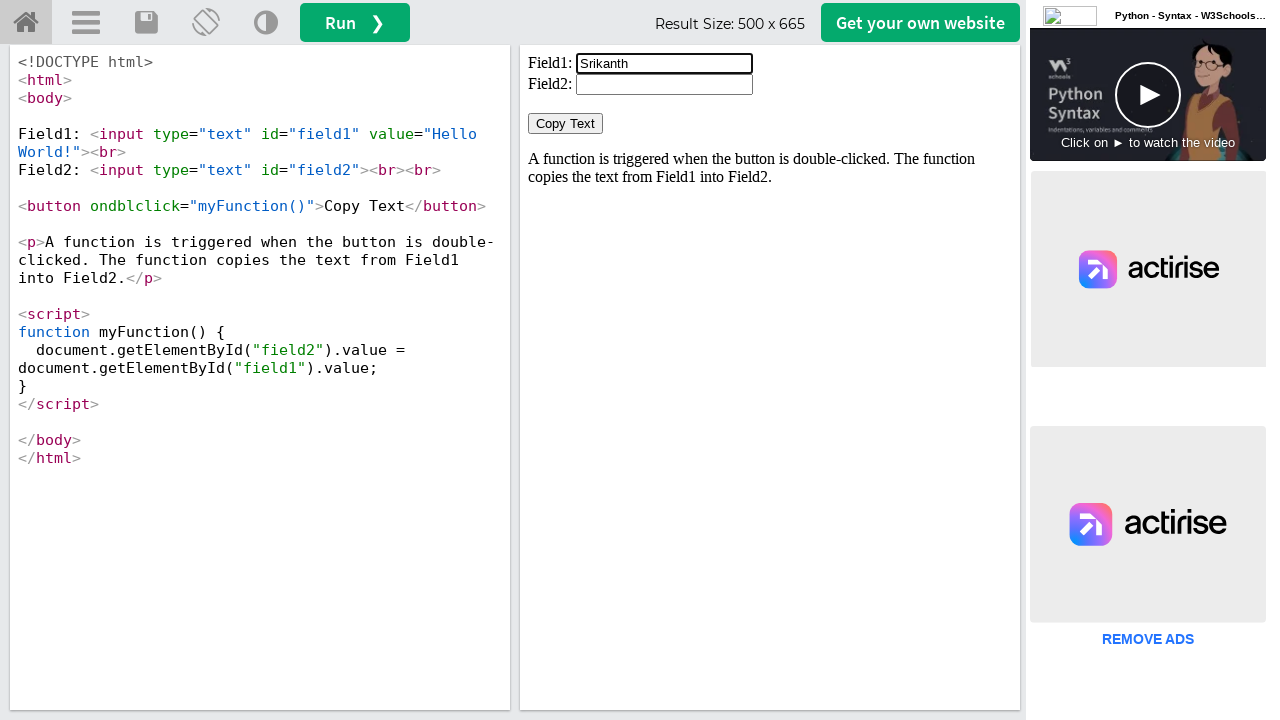

Double-clicked the 'Copy Text' button to copy text at (566, 124) on iframe[id='iframeResult'] >> internal:control=enter-frame >> button:has-text('Co
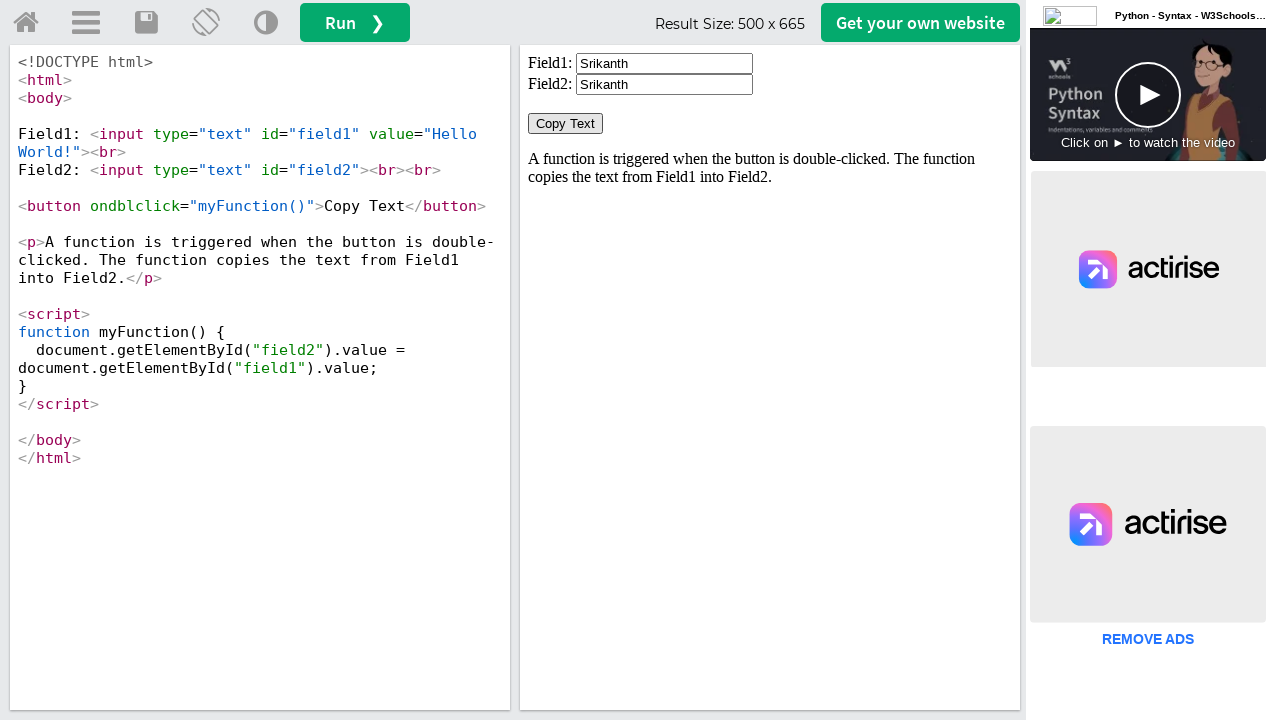

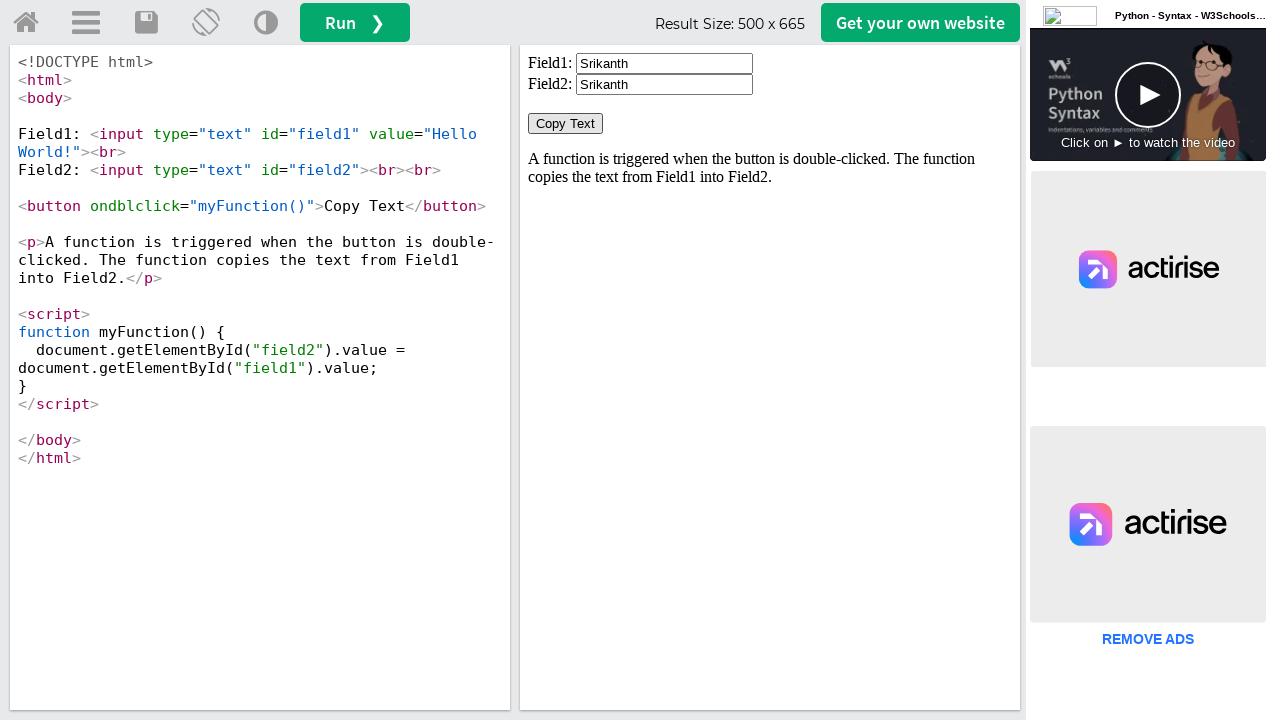